Tests the weather.gov search functionality by entering a zipcode, selecting from autocomplete suggestions, and verifying that current weather conditions and forecast are displayed

Starting URL: https://www.weather.gov/

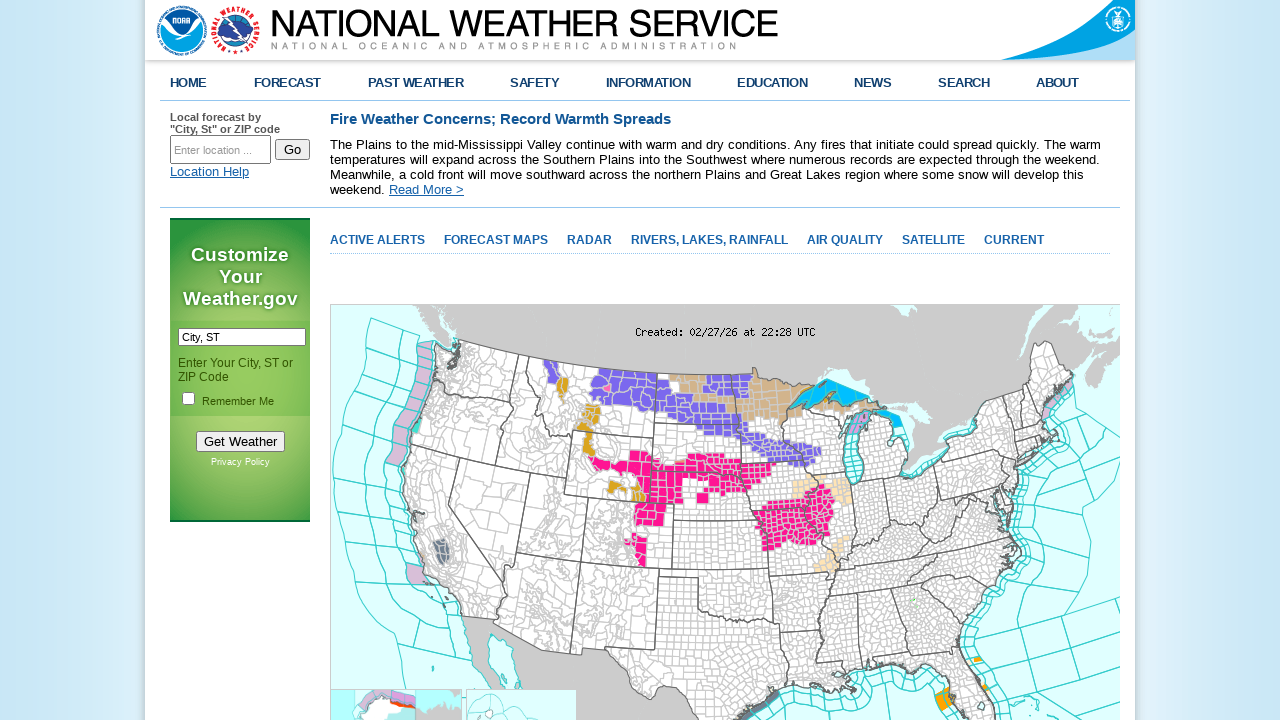

Cleared the search bar on #inputstring
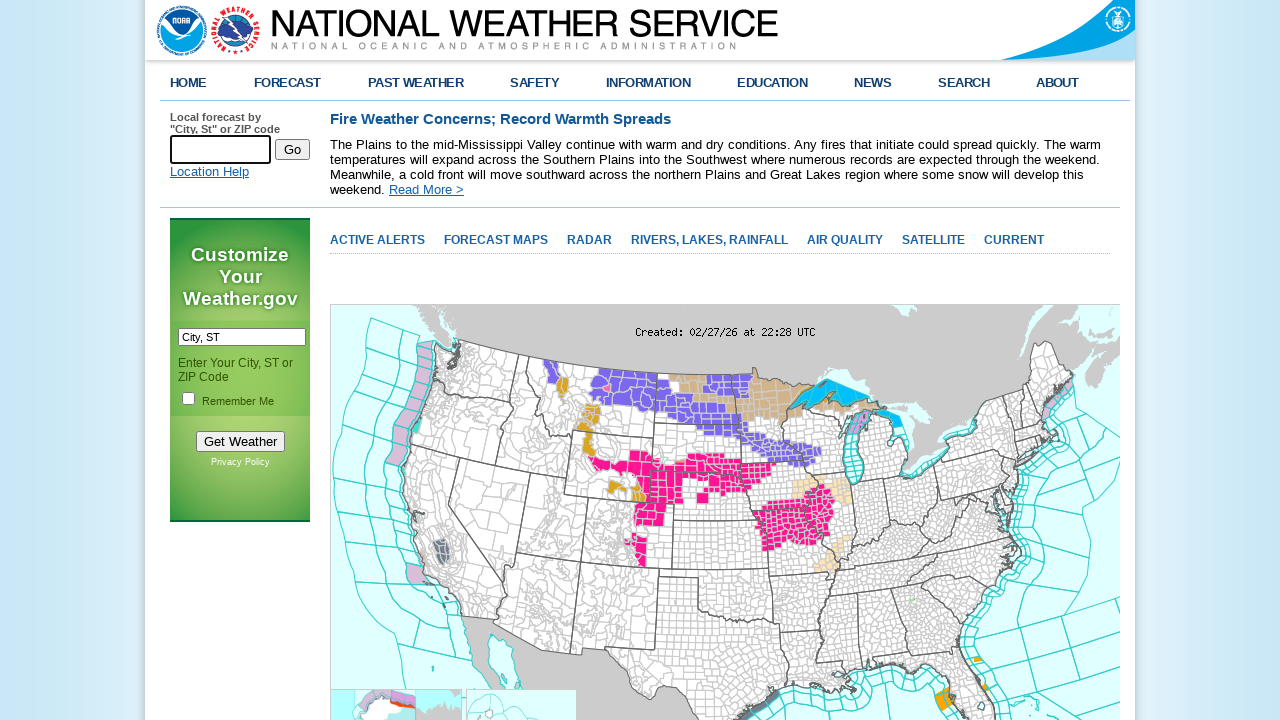

Filled search bar with zipcode '90210' on #inputstring
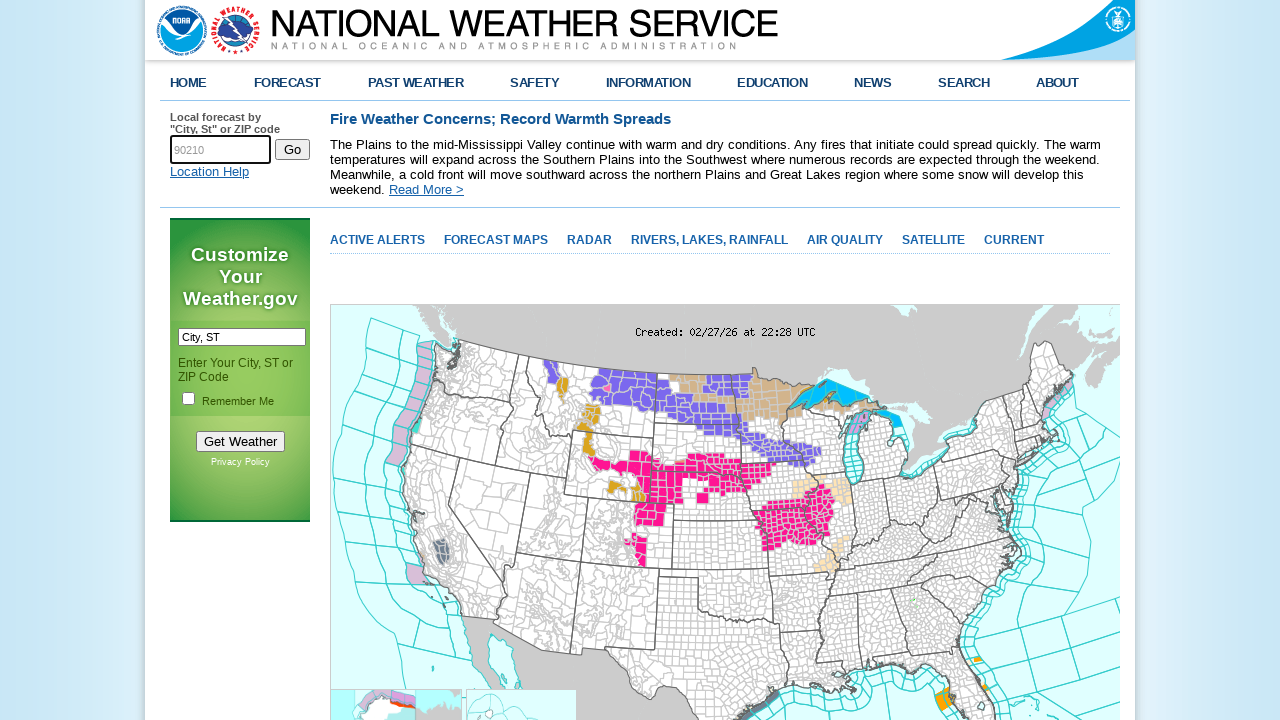

Waited for autocomplete suggestions to appear
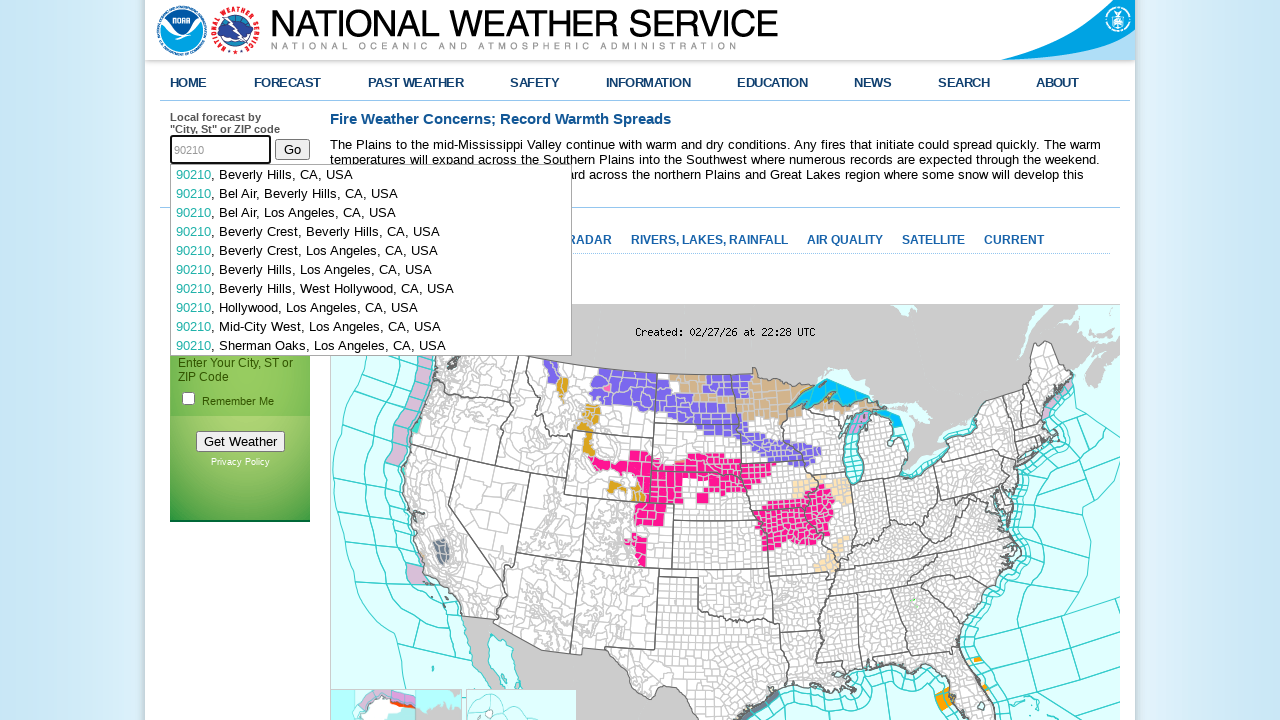

Pressed ArrowDown to select first autocomplete suggestion on #inputstring
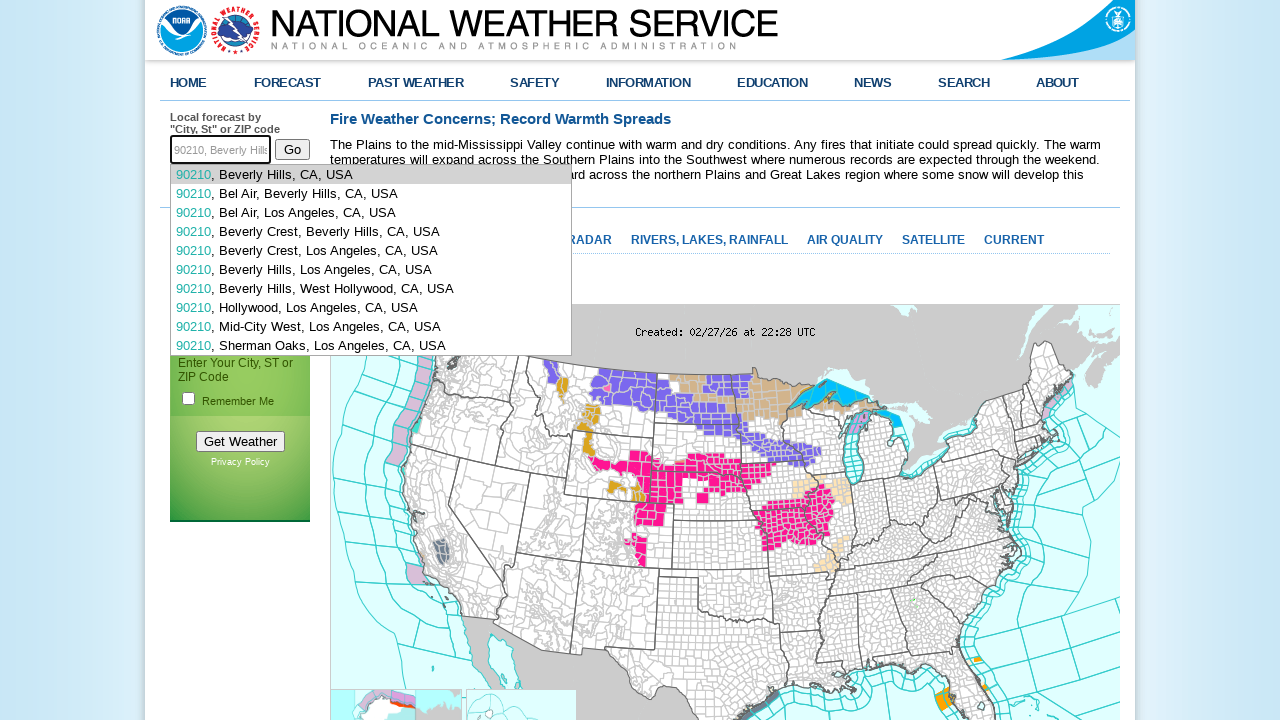

Pressed Enter to confirm autocomplete selection on #inputstring
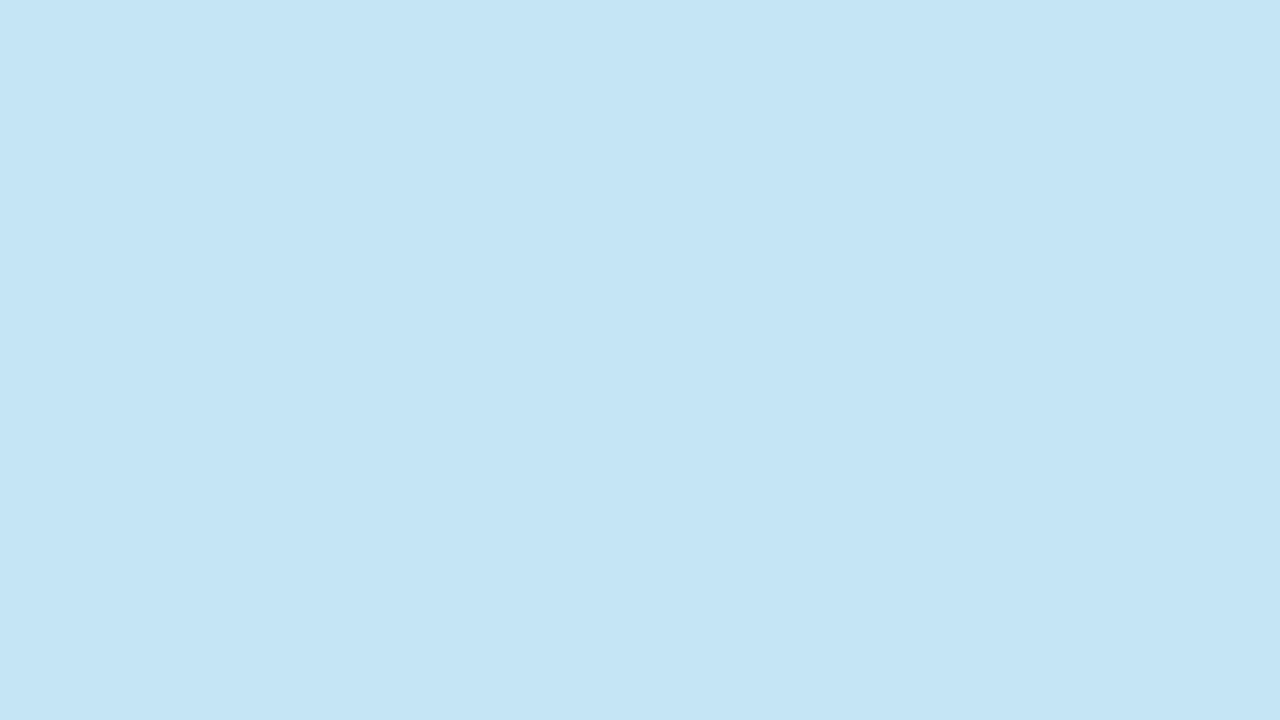

Current weather conditions section loaded
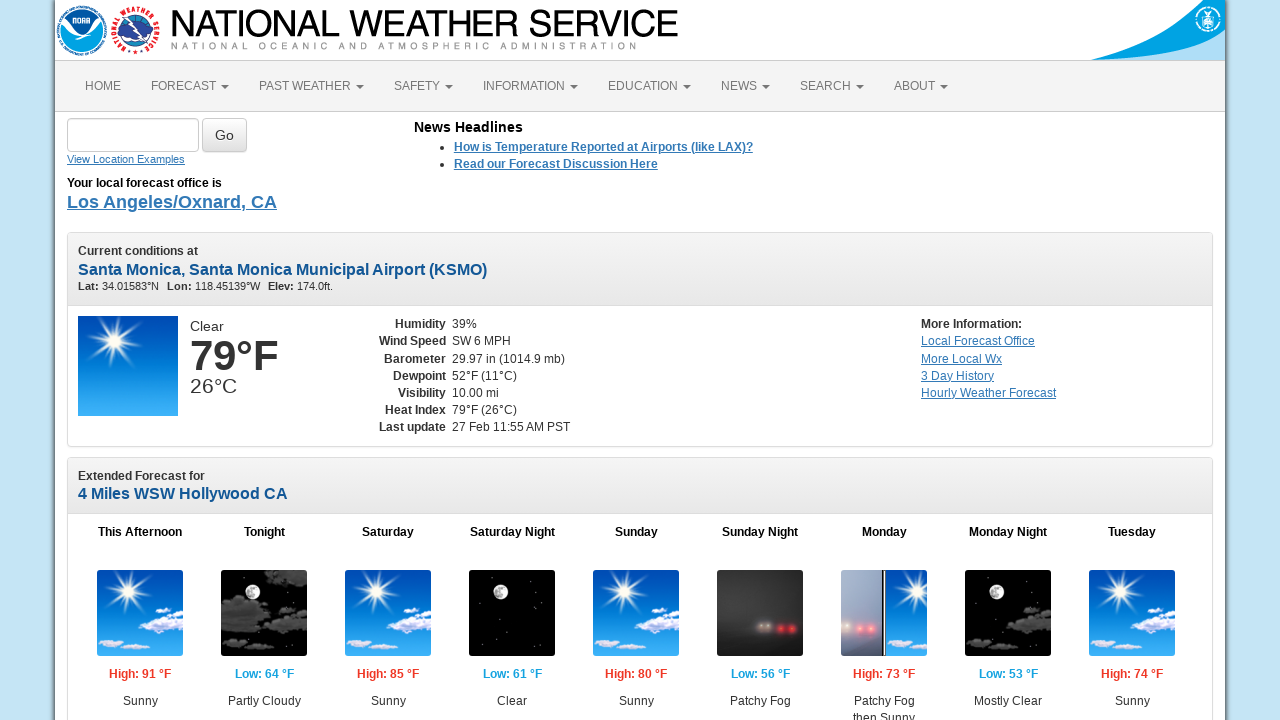

Detailed forecast section verified as present
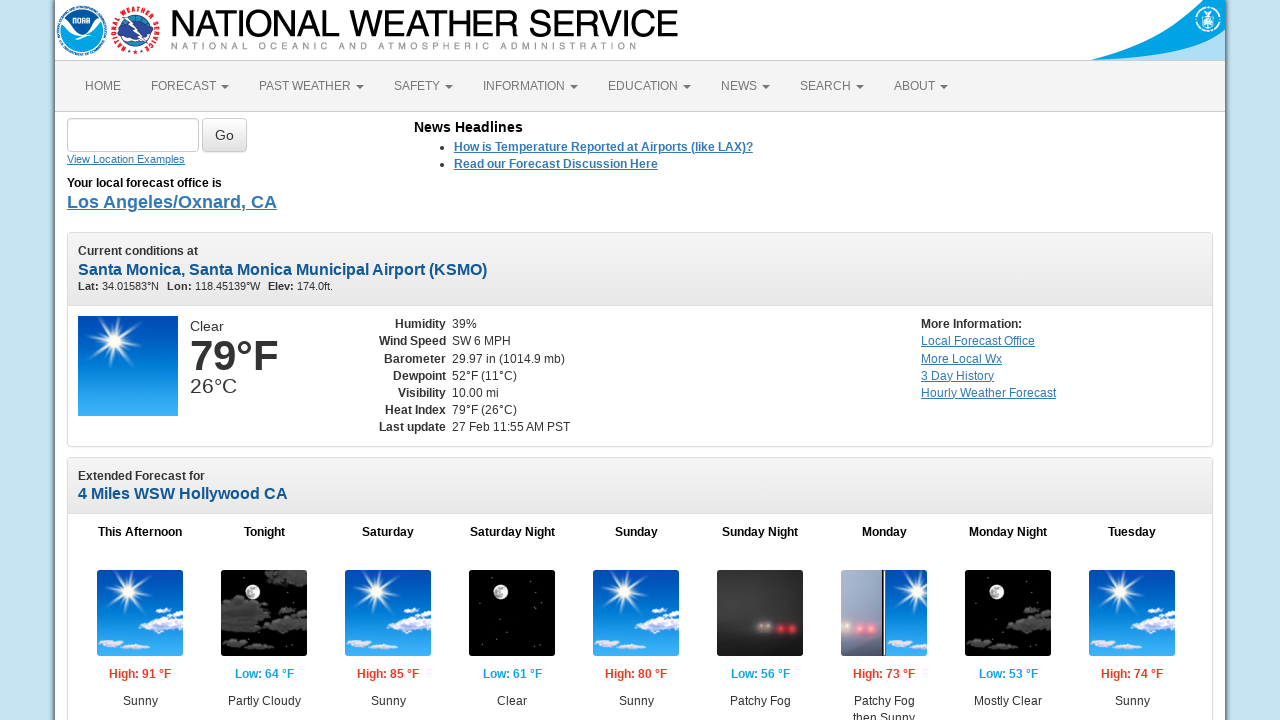

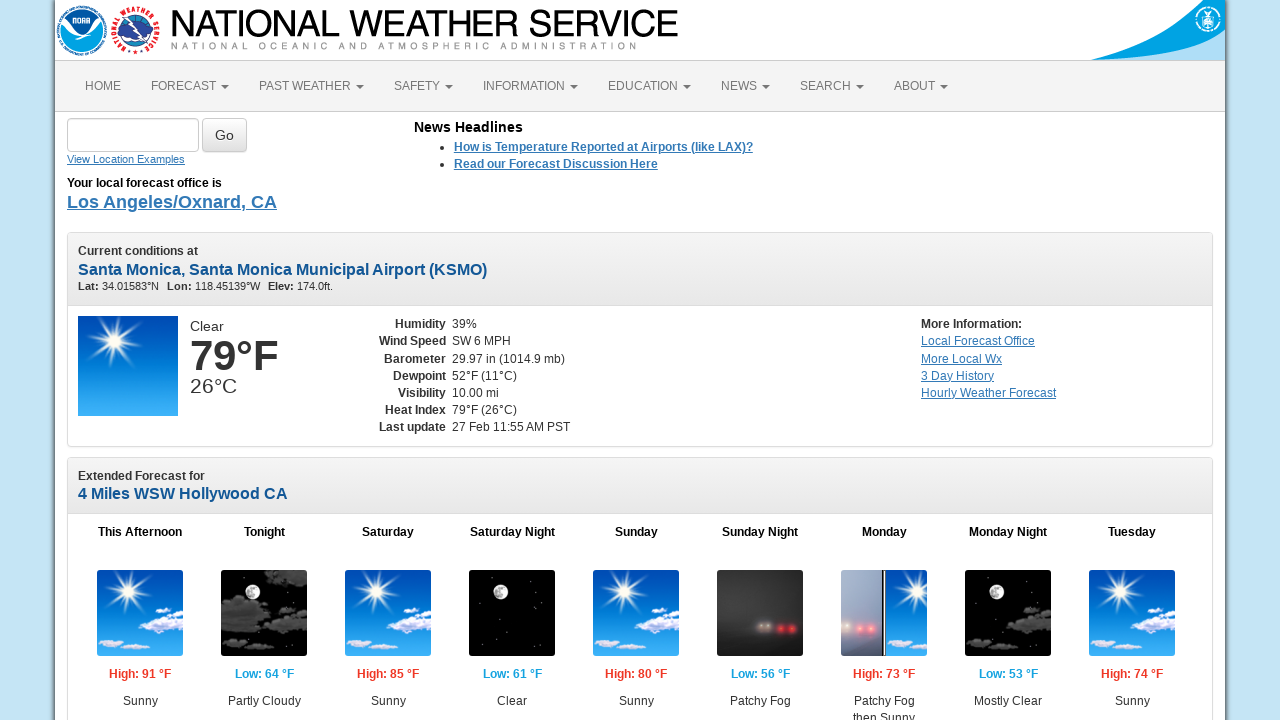